Clicks on the "Table Data" button/link to reveal the table data input section

Starting URL: https://testpages.herokuapp.com/styled/tag/dynamic-table.html

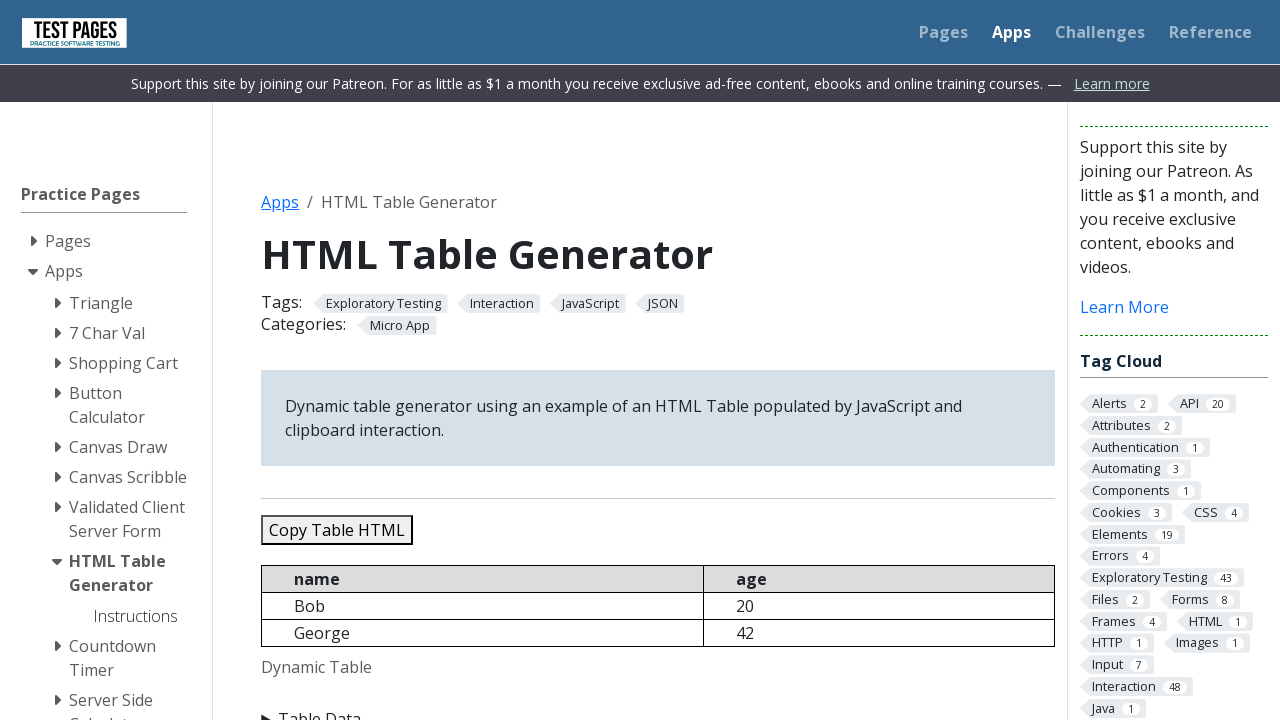

Navigated to dynamic table test page
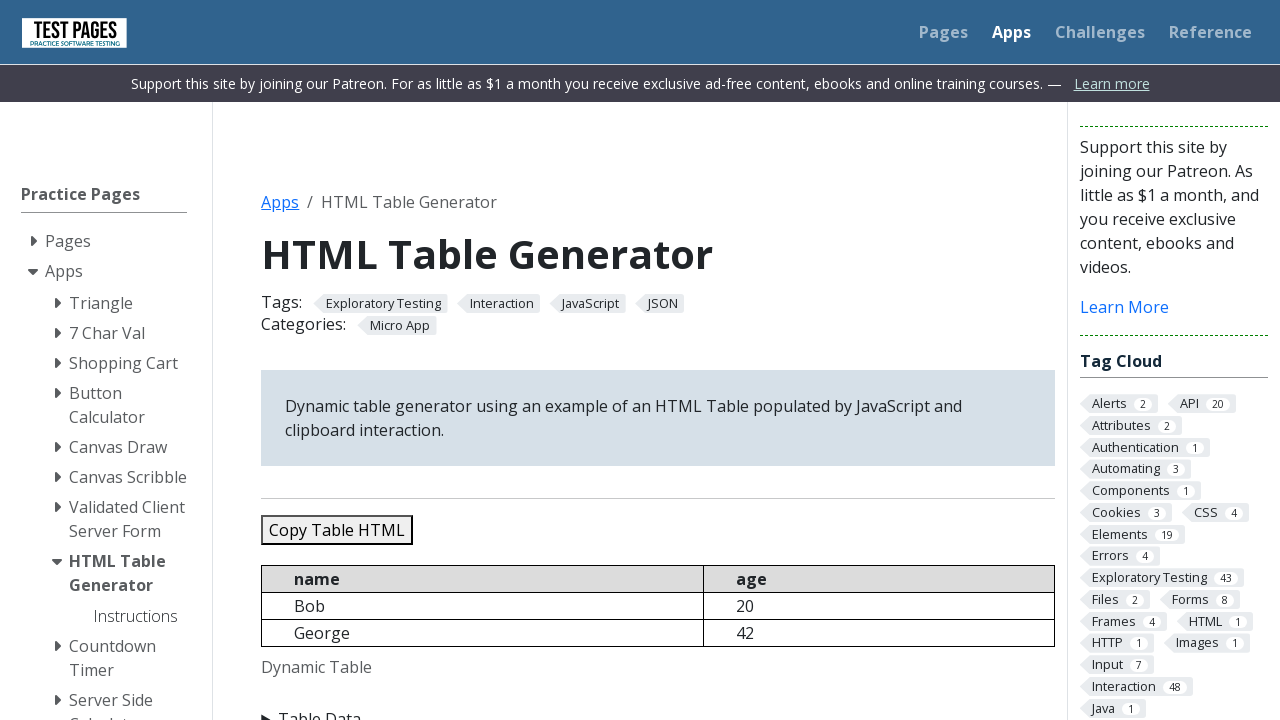

Clicked on 'Table Data' button to reveal table data input section at (658, 708) on xpath=//*[contains(text(), 'Table Data')]
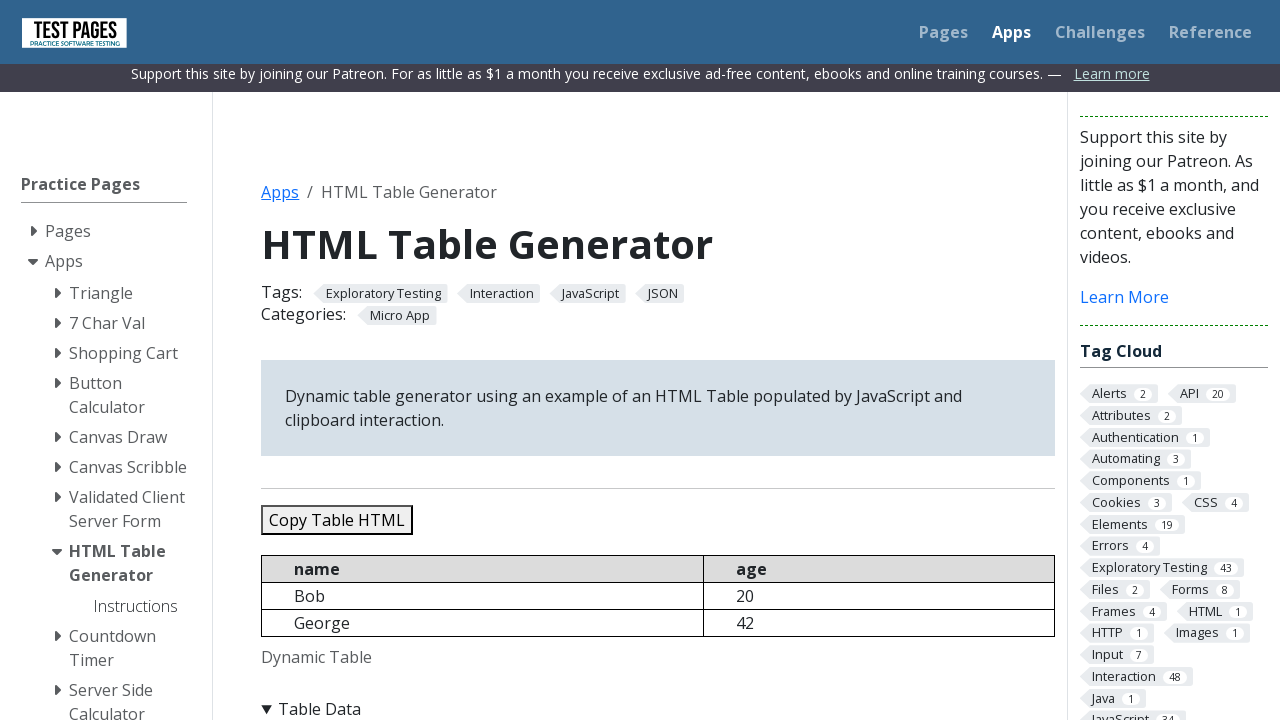

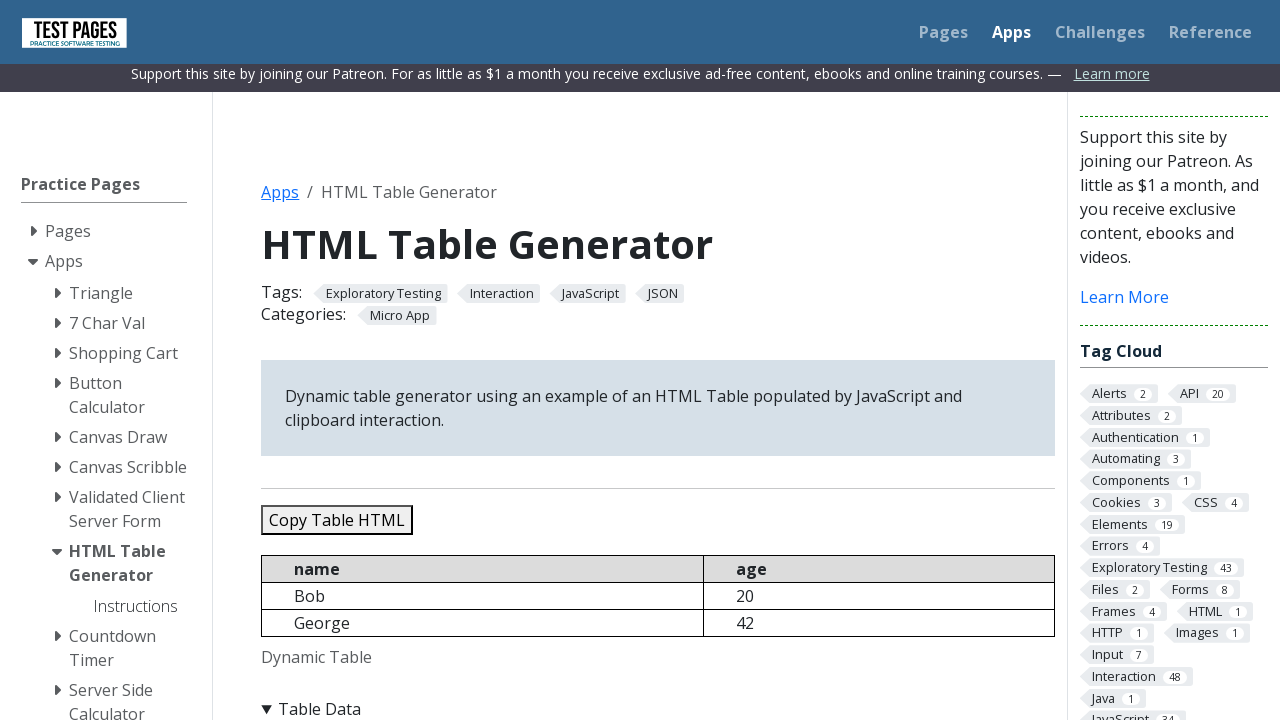